Tests mouse interaction functionality by performing right-click and double-click actions on different buttons

Starting URL: https://demoqa.com/buttons

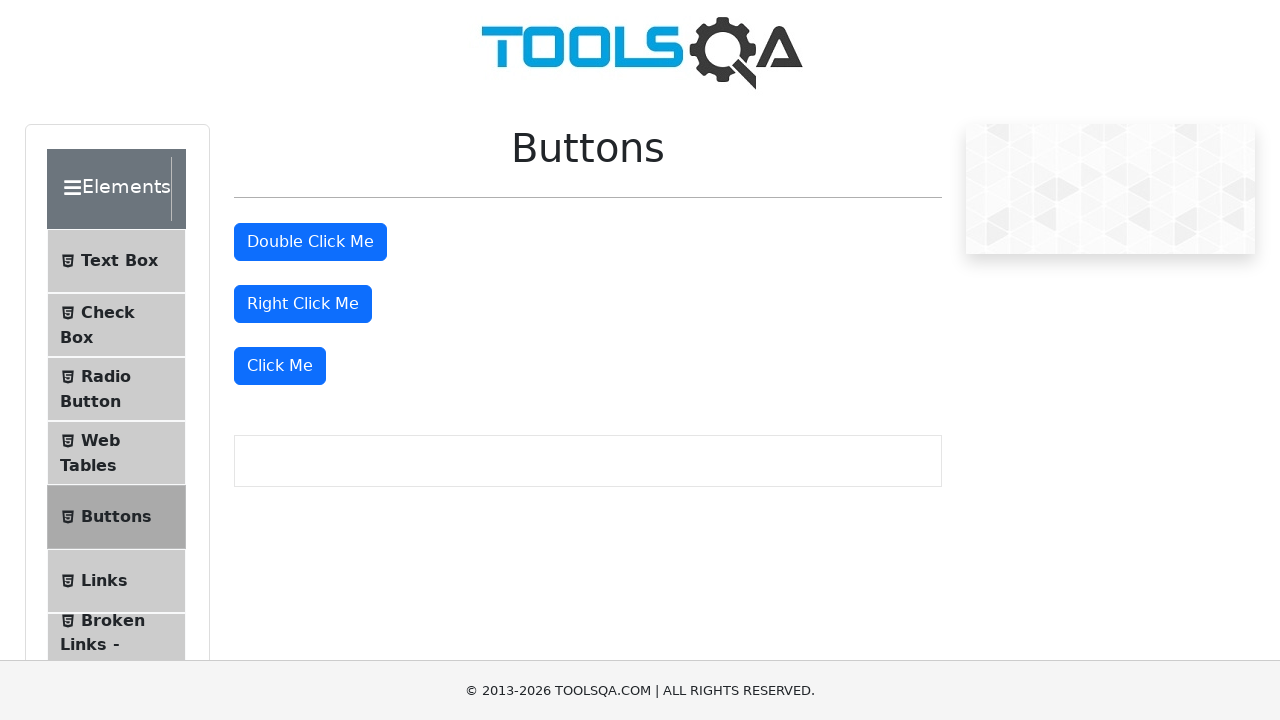

Right-clicked on the right-click button at (303, 304) on #rightClickBtn
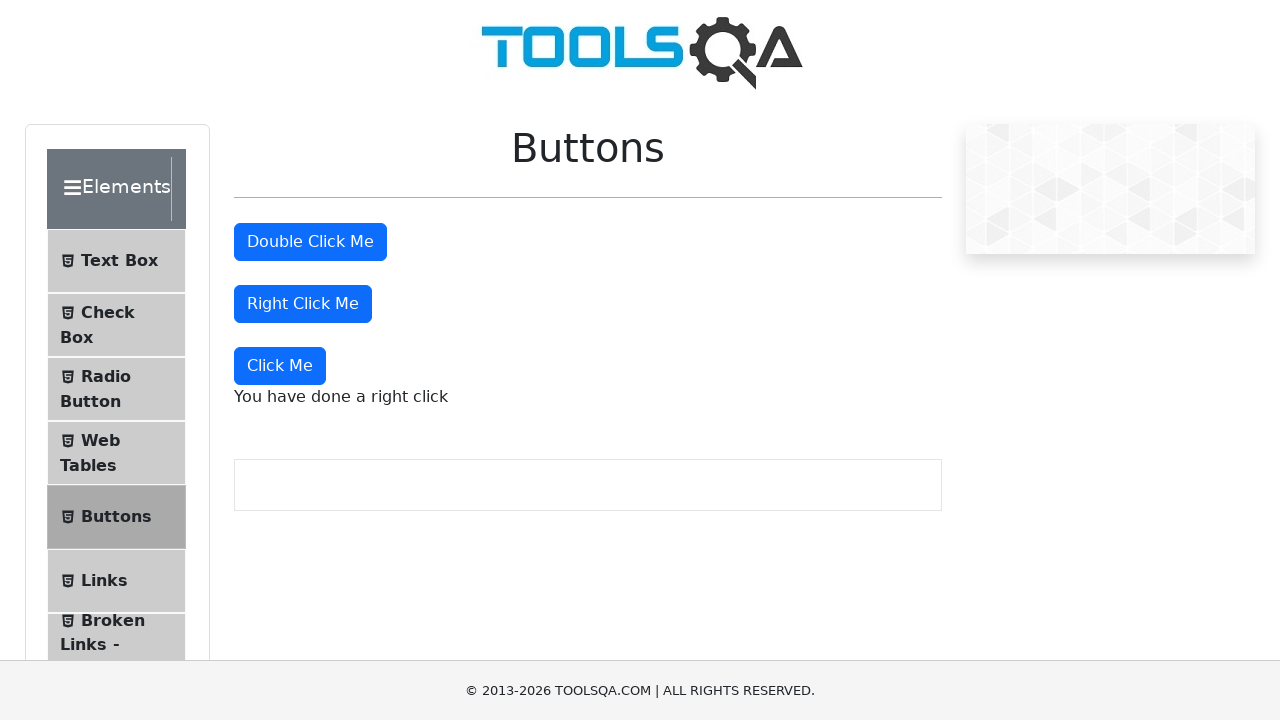

Double-clicked on the double-click button at (310, 242) on #doubleClickBtn
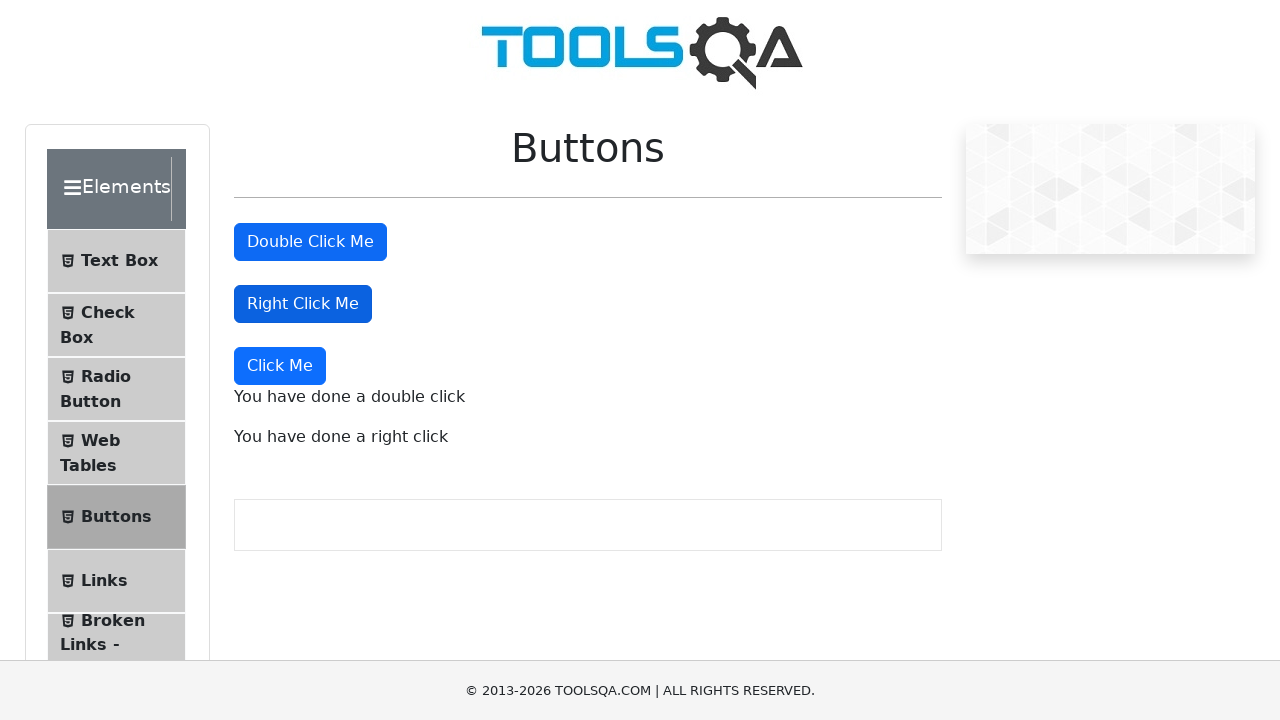

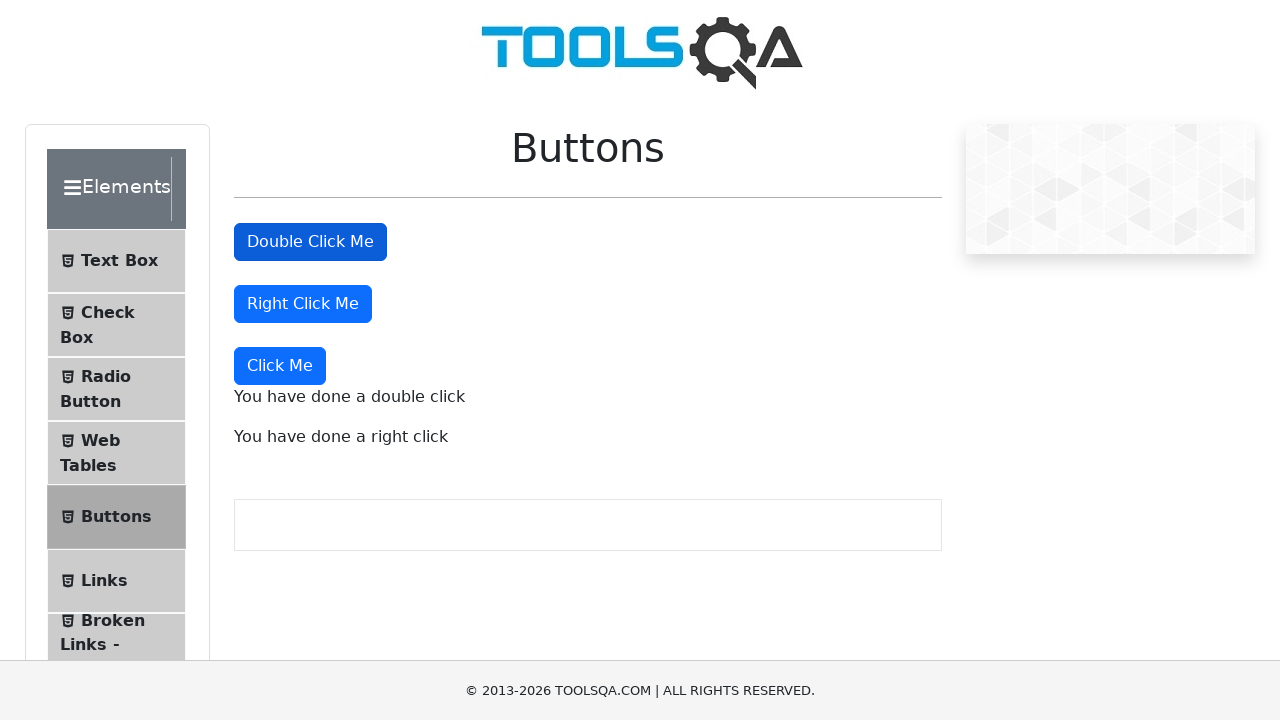